Navigates to The Internet demo site, clicks on Add/Remove Elements link, adds 9 elements by clicking the "Add Element" button 9 times, and verifies the elements are added.

Starting URL: https://the-internet.herokuapp.com

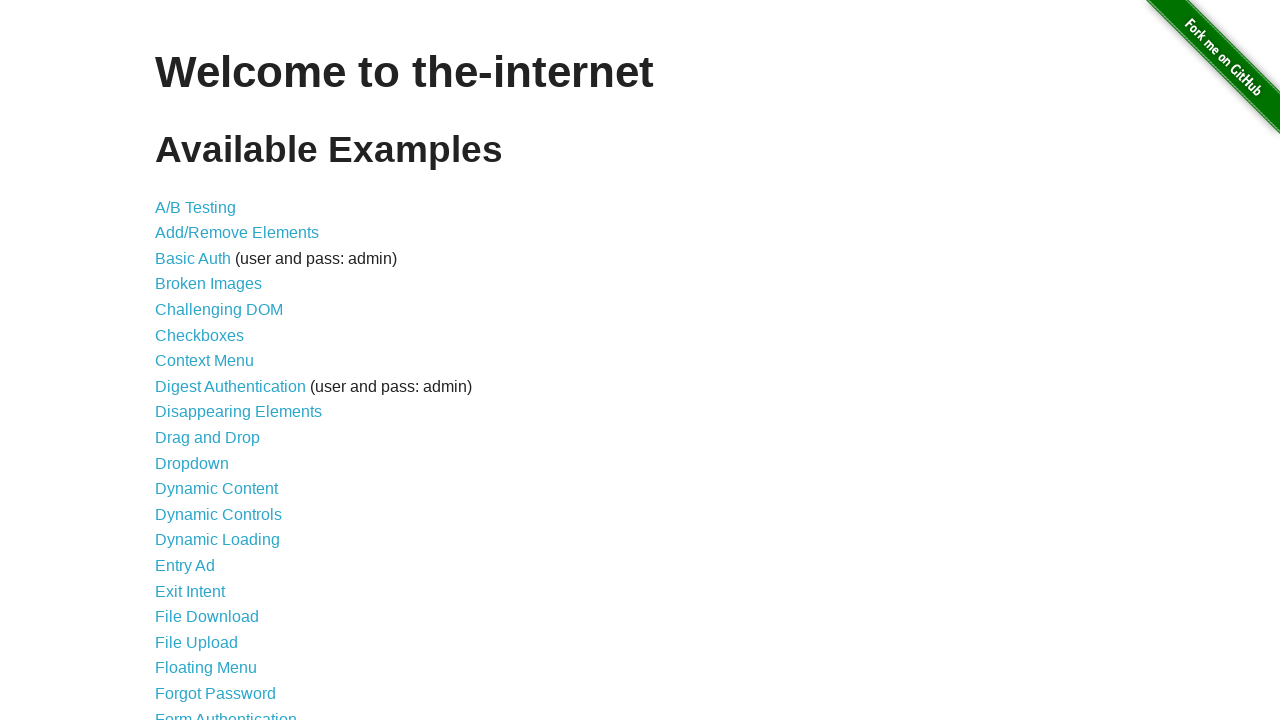

Clicked on Add/Remove Elements link at (237, 233) on a[href='/add_remove_elements/']
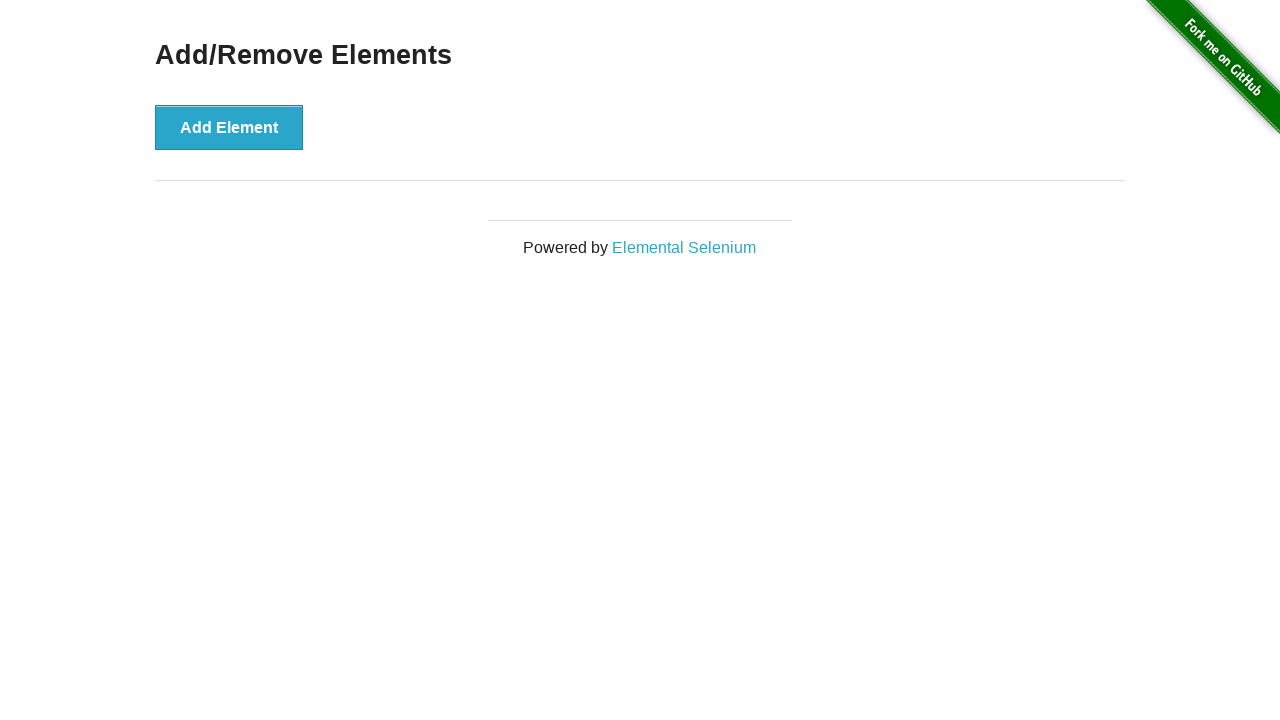

Add Element button loaded on page
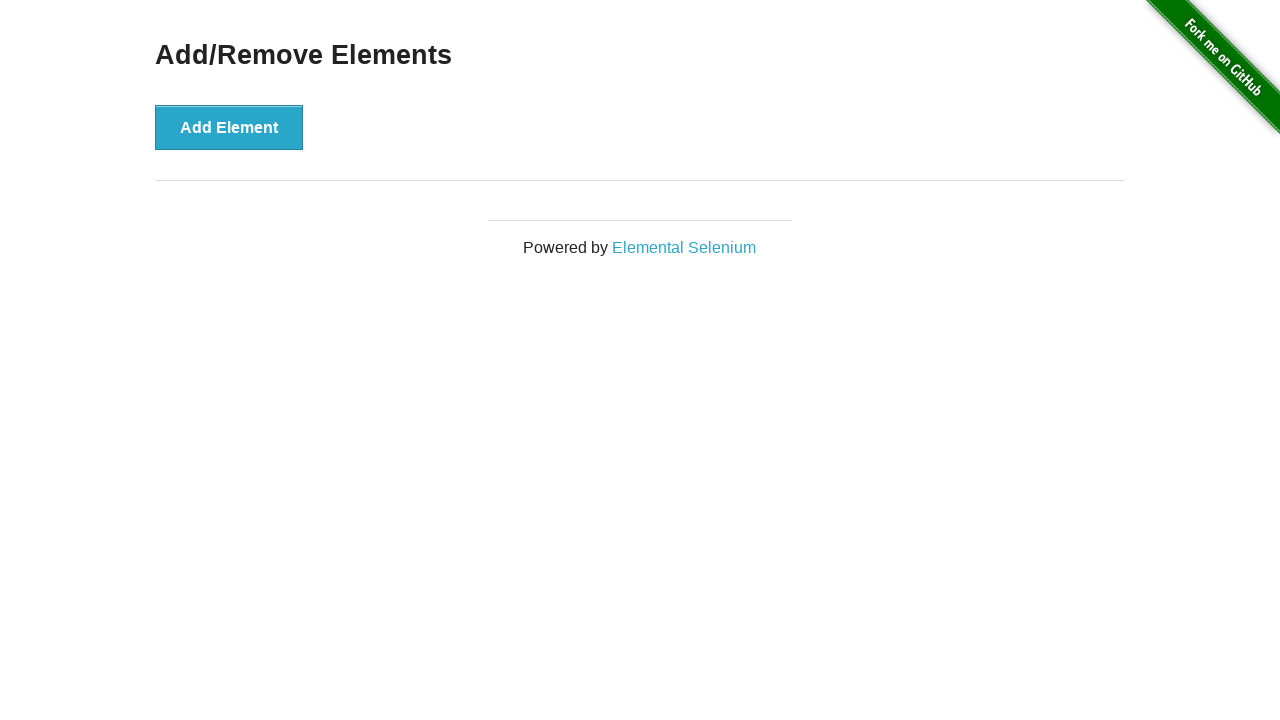

Clicked Add Element button (iteration 1/9) at (229, 127) on button[onclick='addElement()']
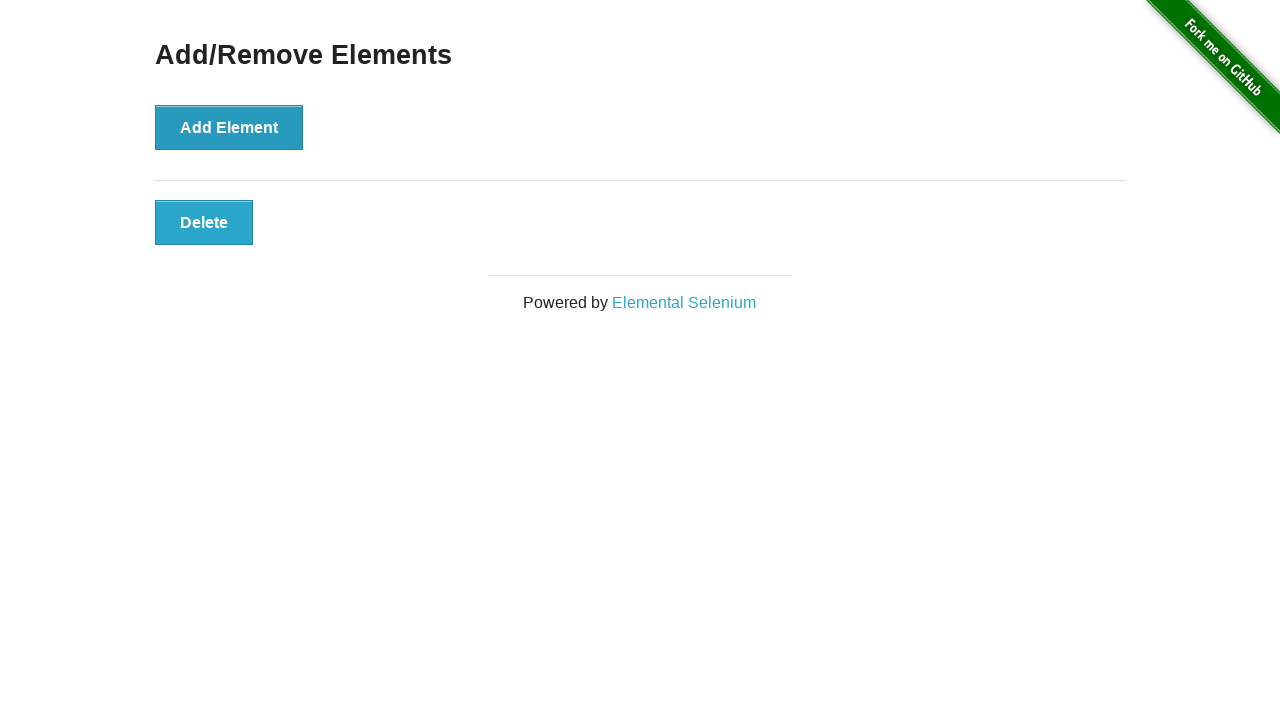

Clicked Add Element button (iteration 2/9) at (229, 127) on button[onclick='addElement()']
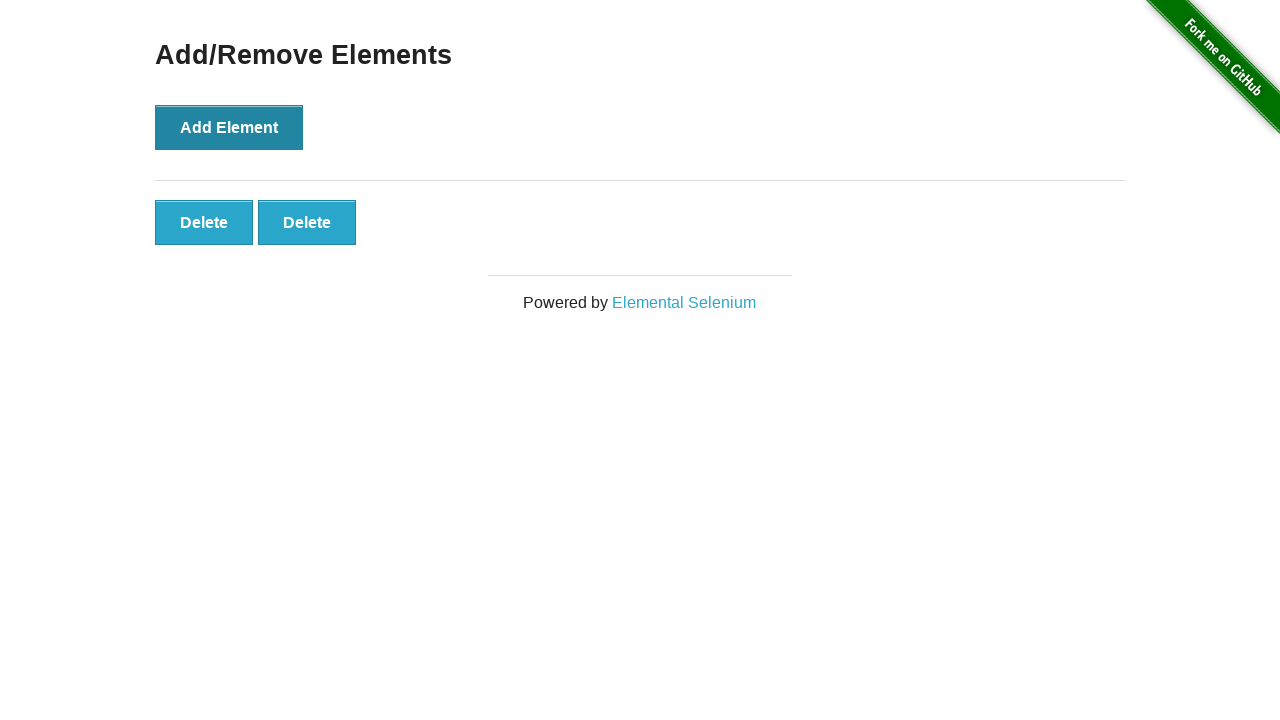

Clicked Add Element button (iteration 3/9) at (229, 127) on button[onclick='addElement()']
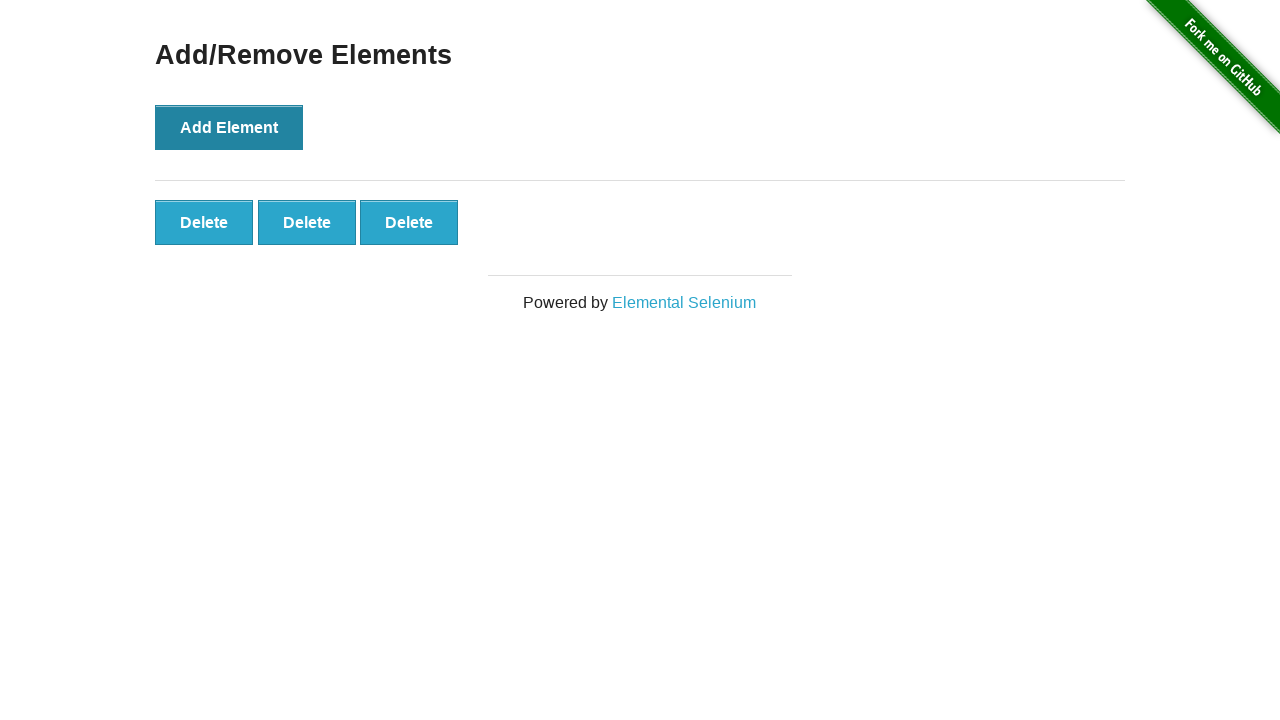

Clicked Add Element button (iteration 4/9) at (229, 127) on button[onclick='addElement()']
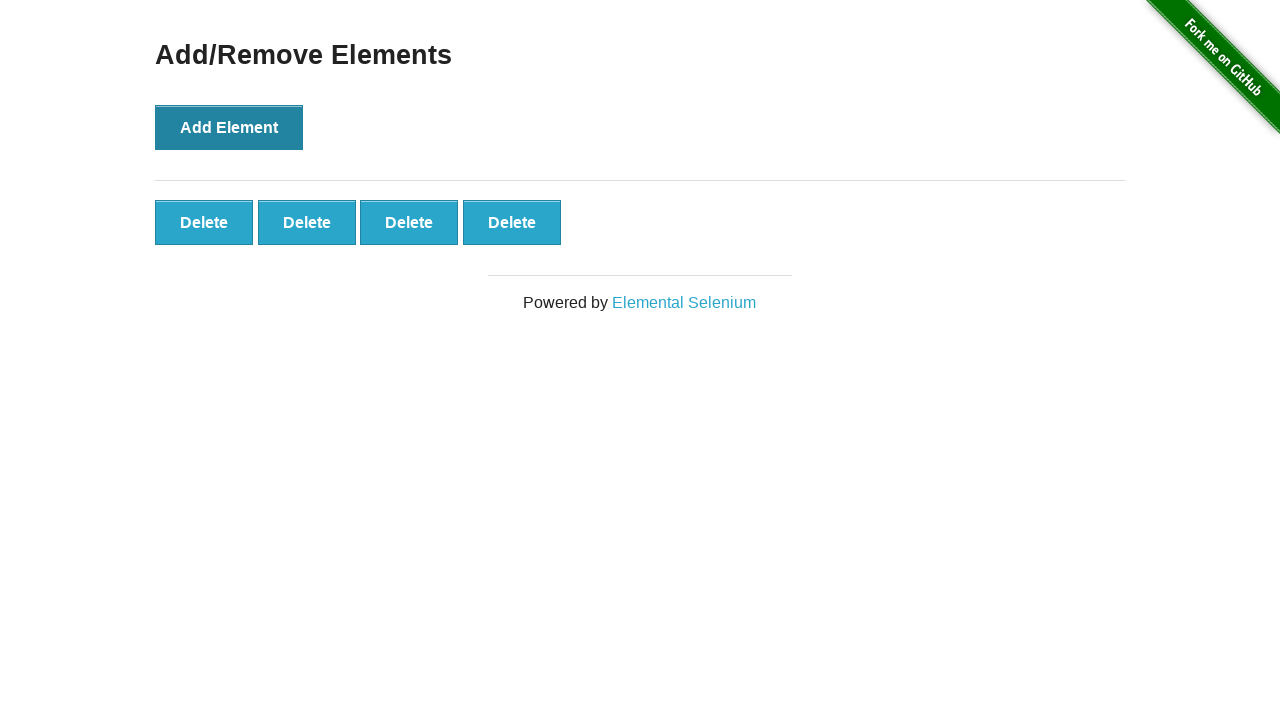

Clicked Add Element button (iteration 5/9) at (229, 127) on button[onclick='addElement()']
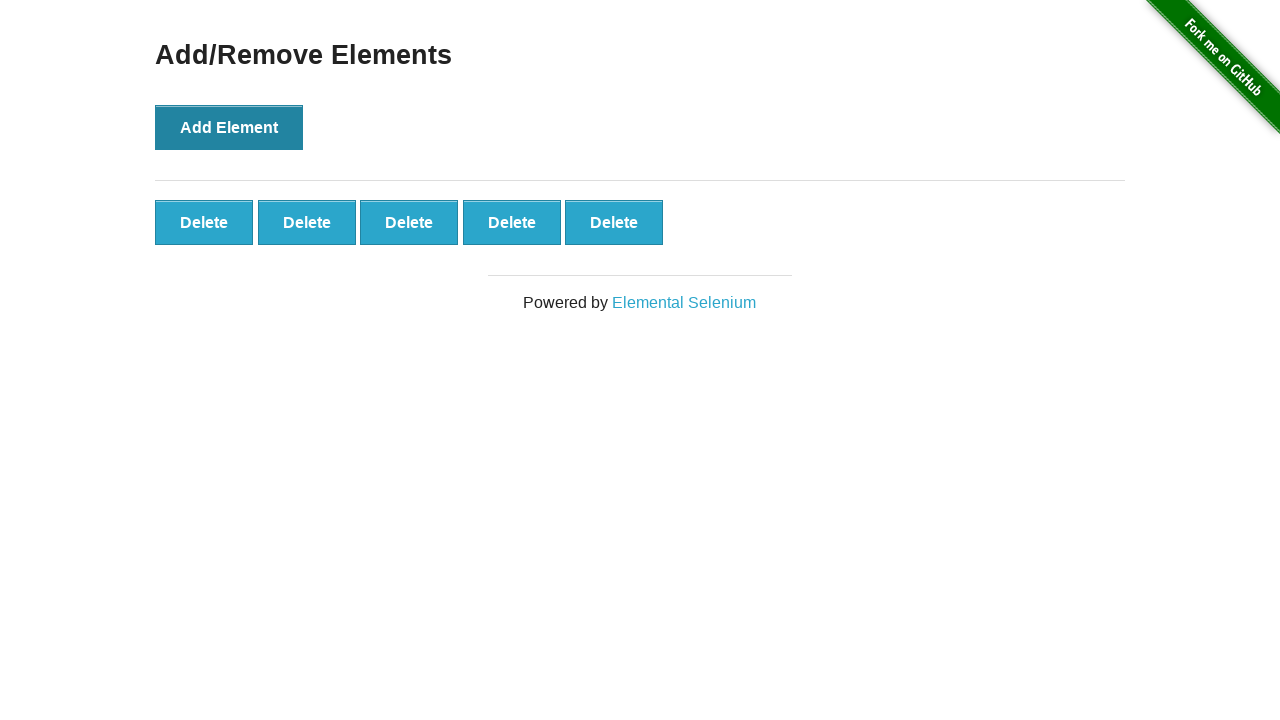

Clicked Add Element button (iteration 6/9) at (229, 127) on button[onclick='addElement()']
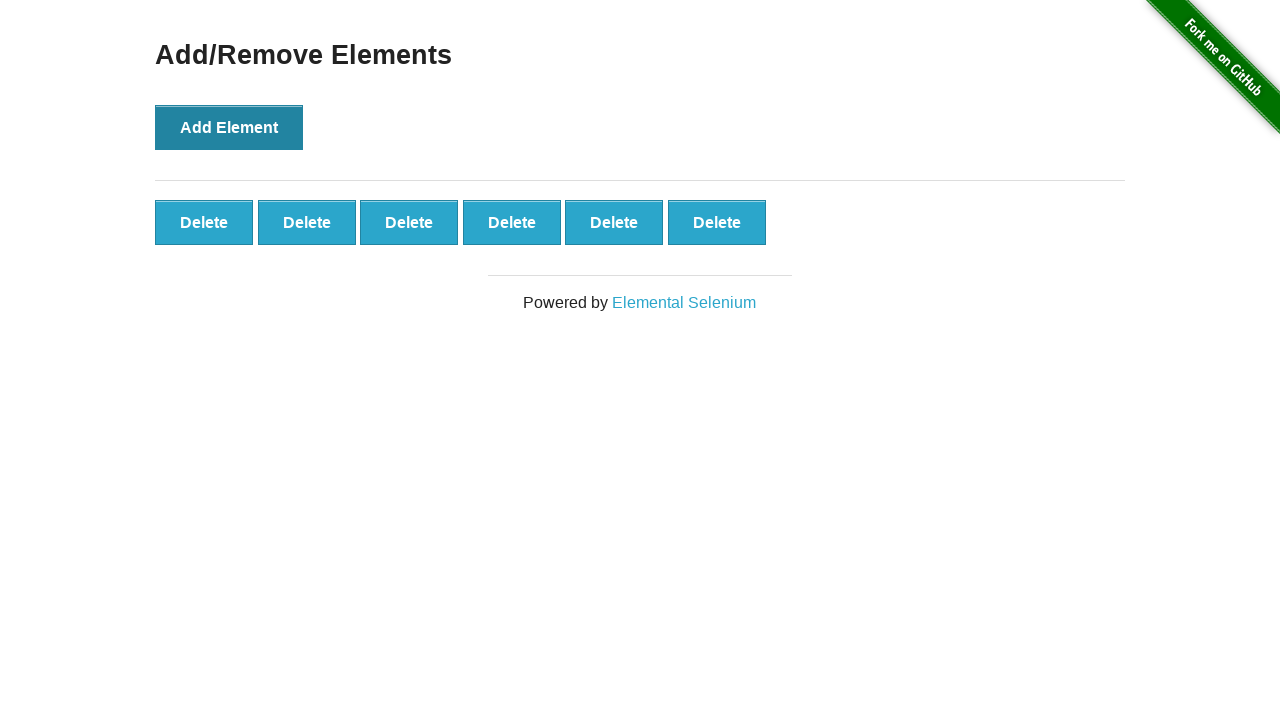

Clicked Add Element button (iteration 7/9) at (229, 127) on button[onclick='addElement()']
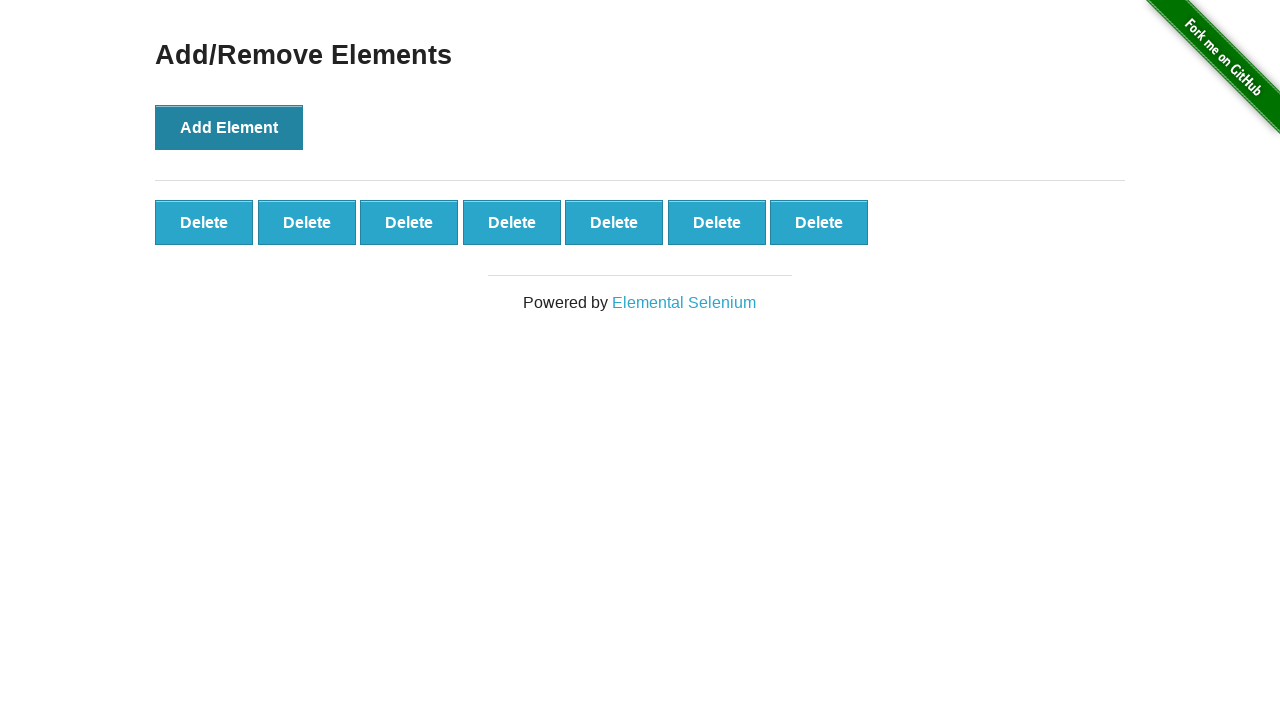

Clicked Add Element button (iteration 8/9) at (229, 127) on button[onclick='addElement()']
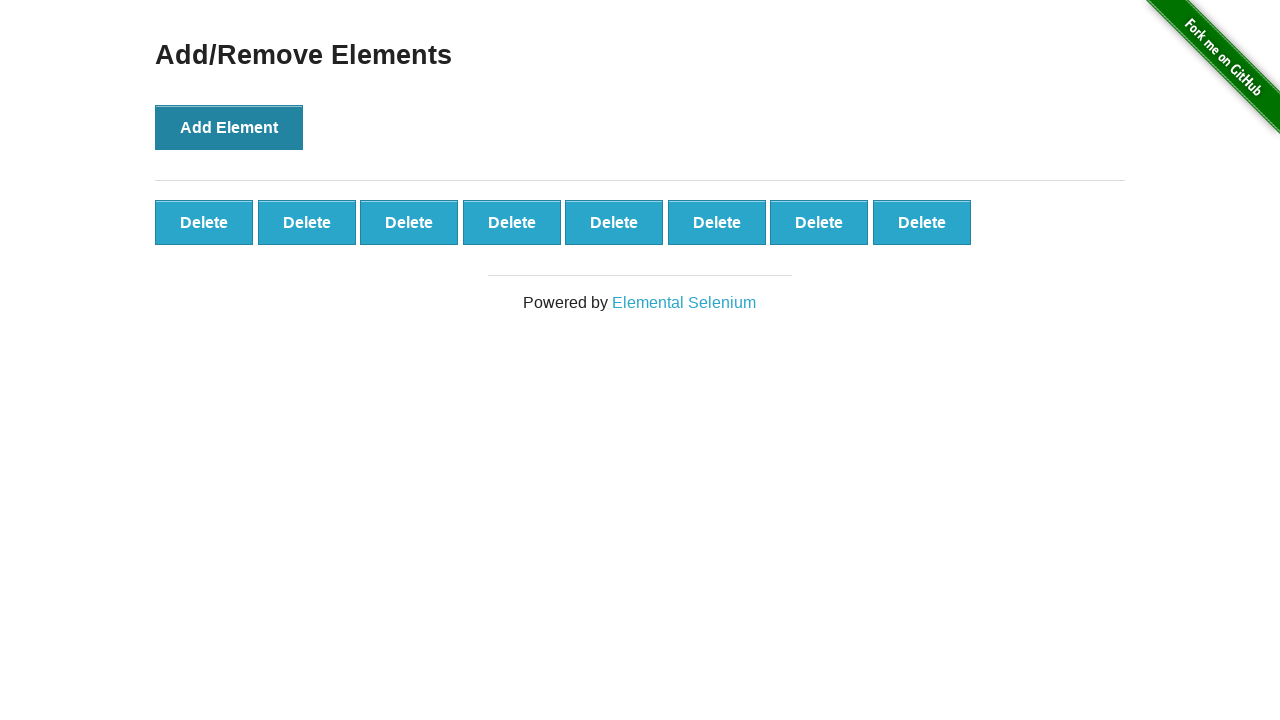

Clicked Add Element button (iteration 9/9) at (229, 127) on button[onclick='addElement()']
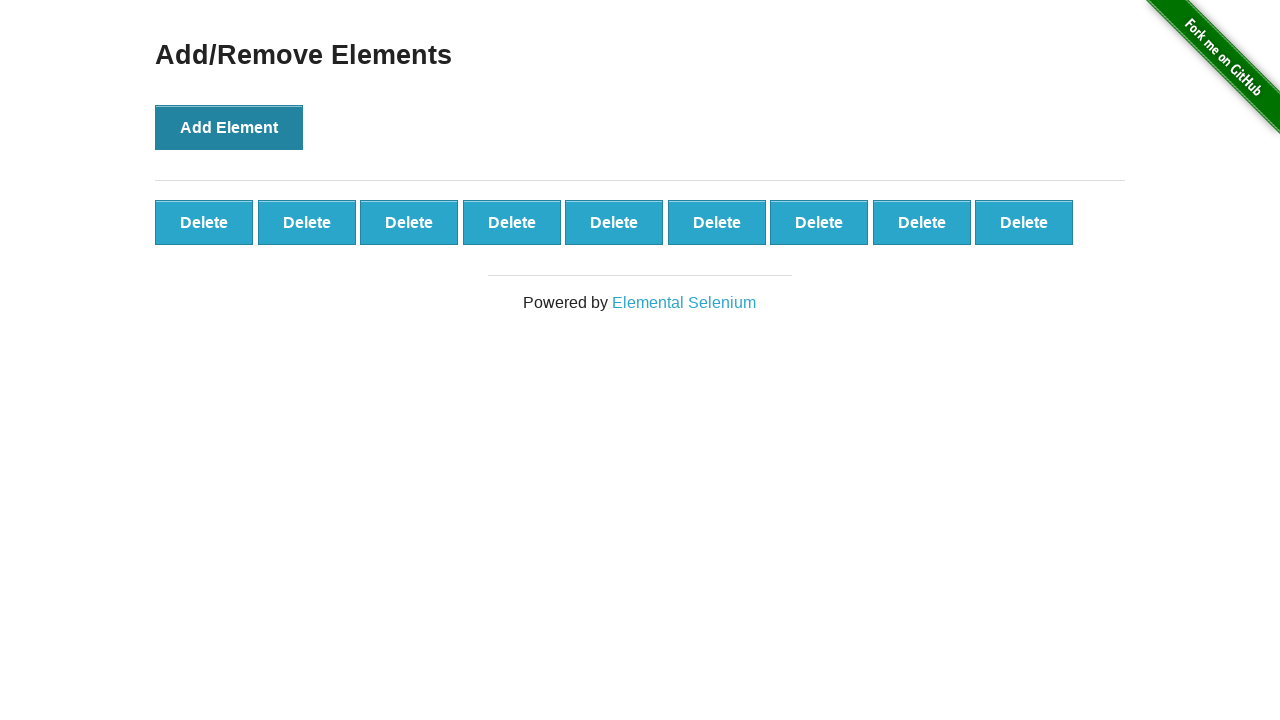

Delete buttons are now visible on page
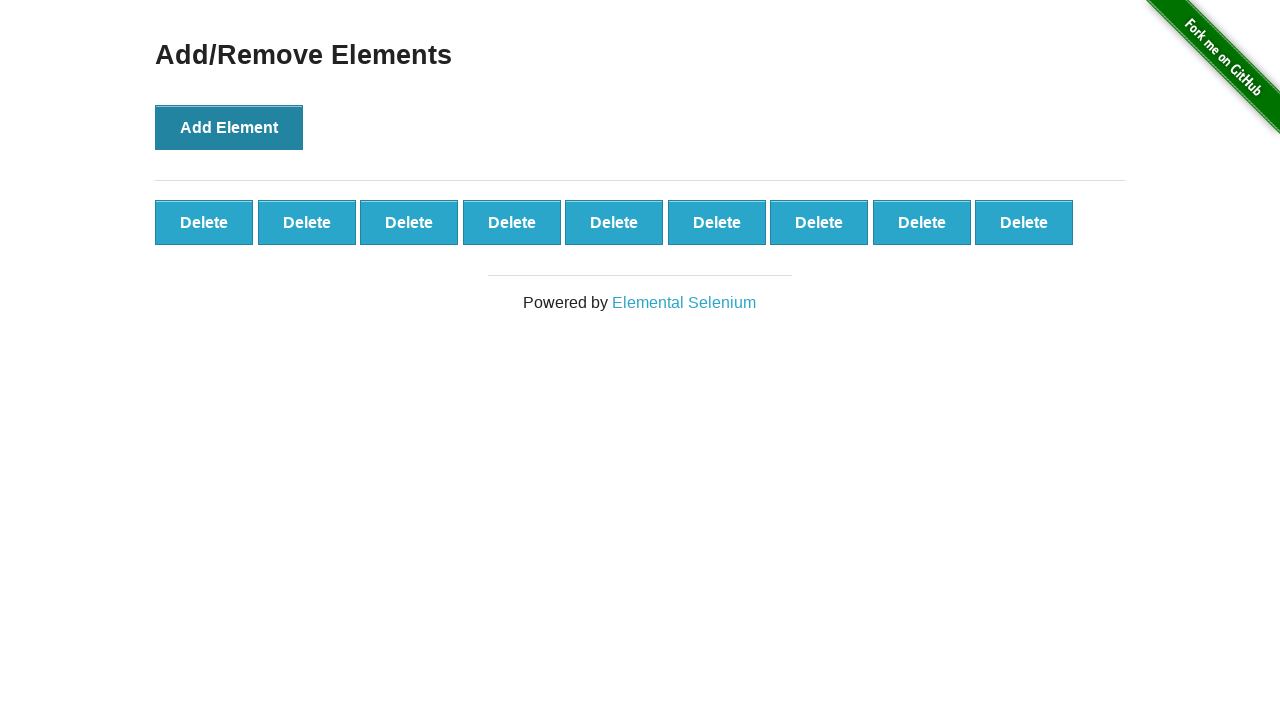

Located all delete buttons
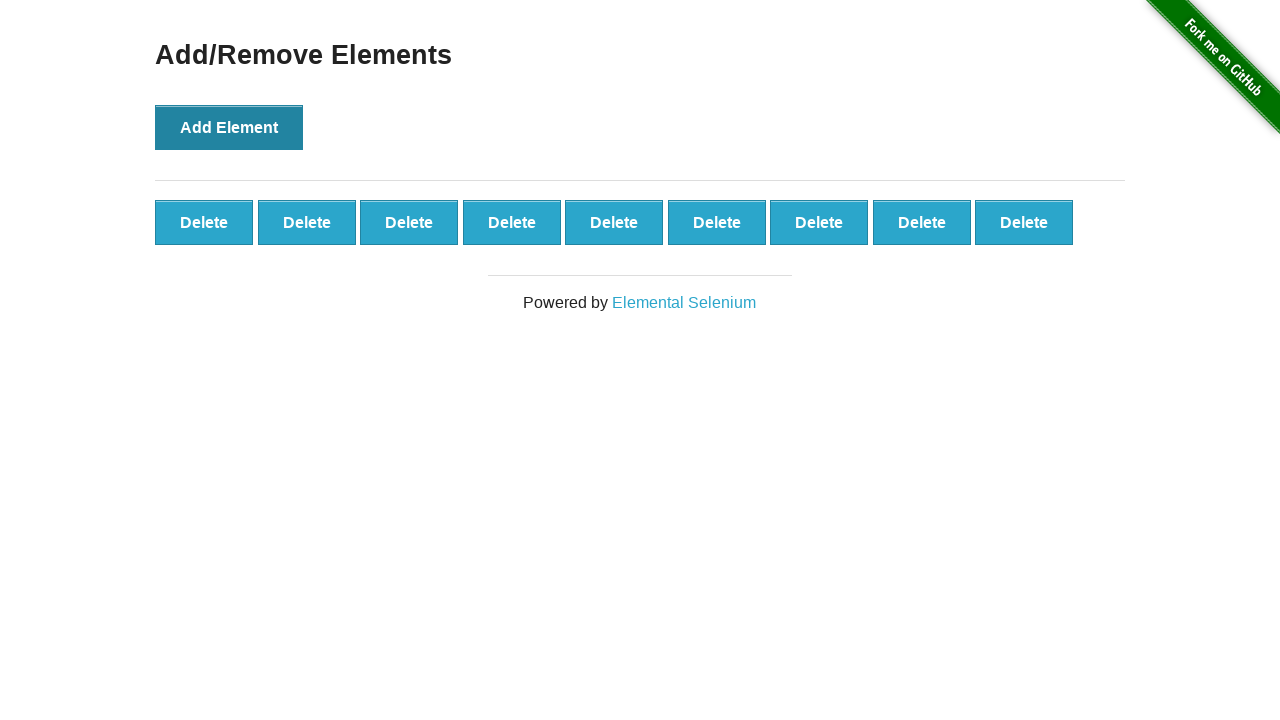

Verified that 9 elements were successfully added
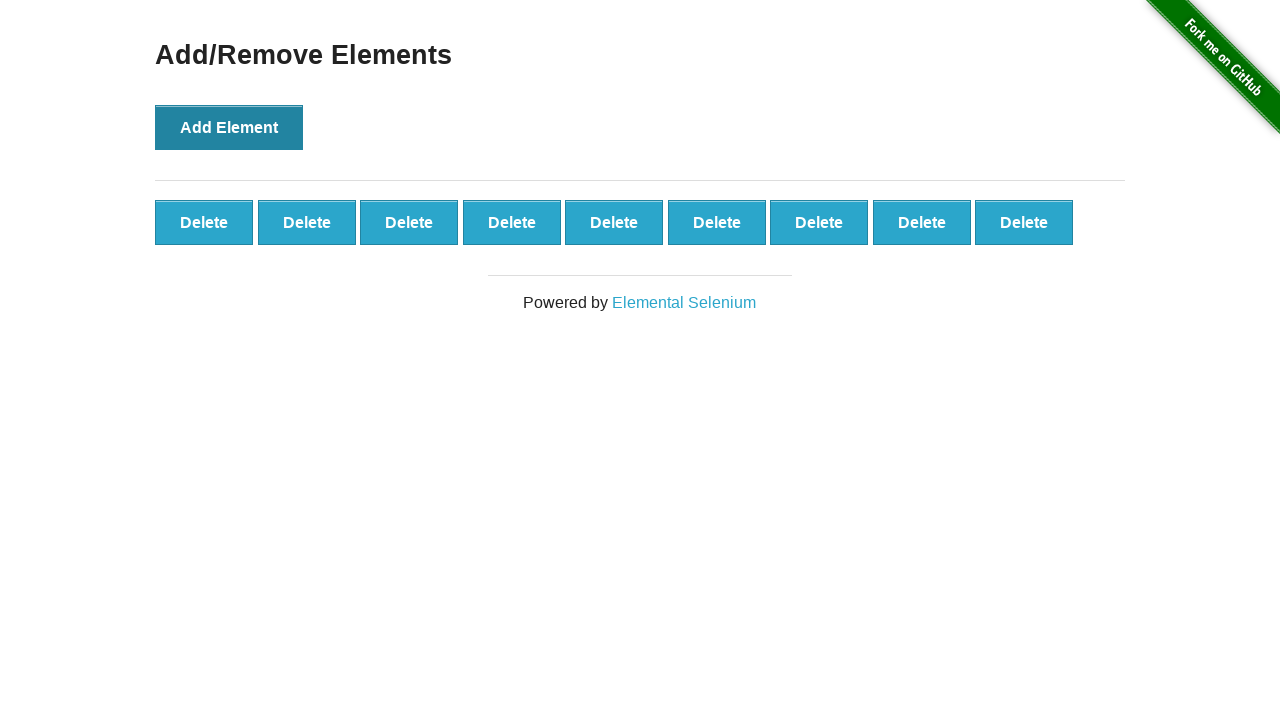

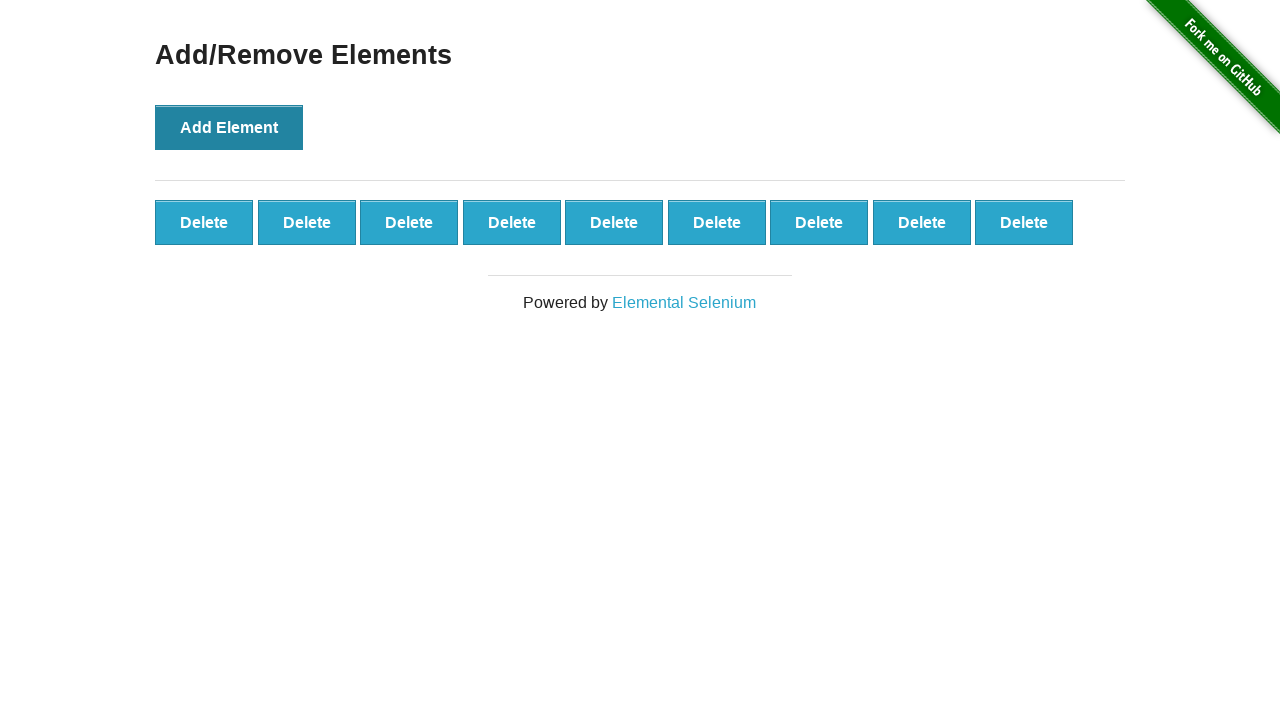